Navigates to the itlearn360 website and verifies that anchor links are present on the page

Starting URL: https://www.itlearn360.com/

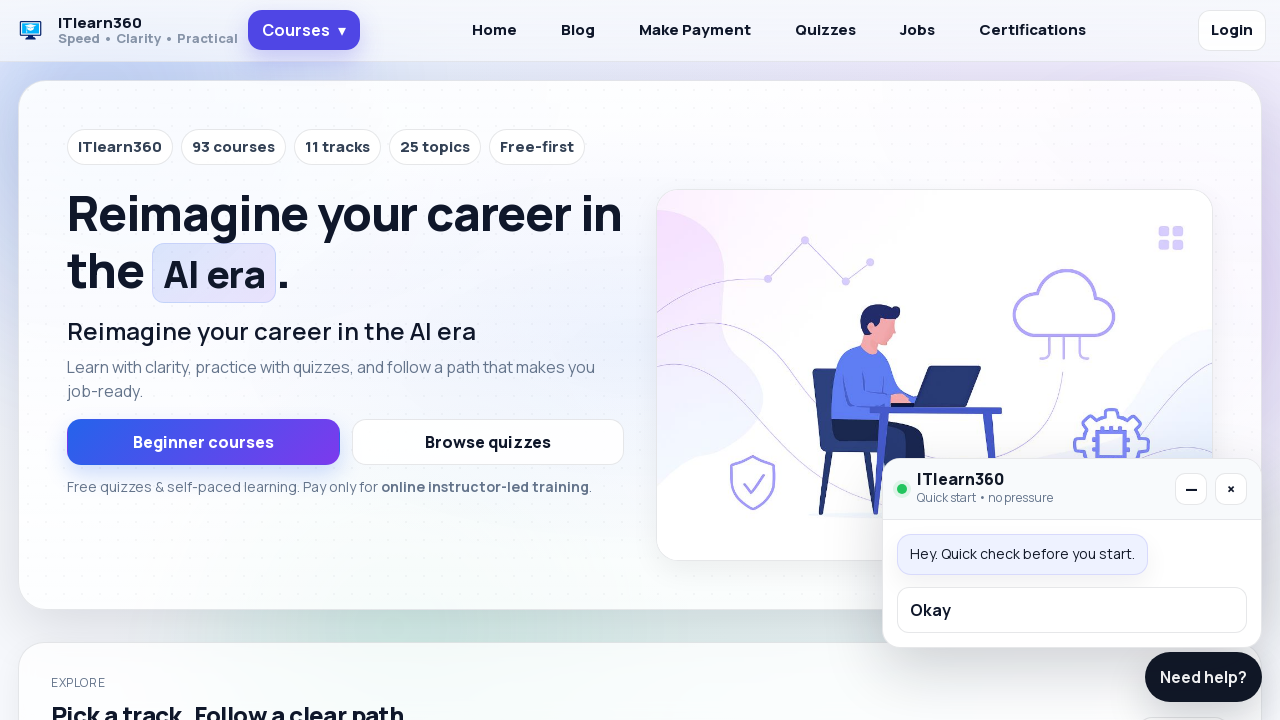

Navigated to https://www.itlearn360.com/
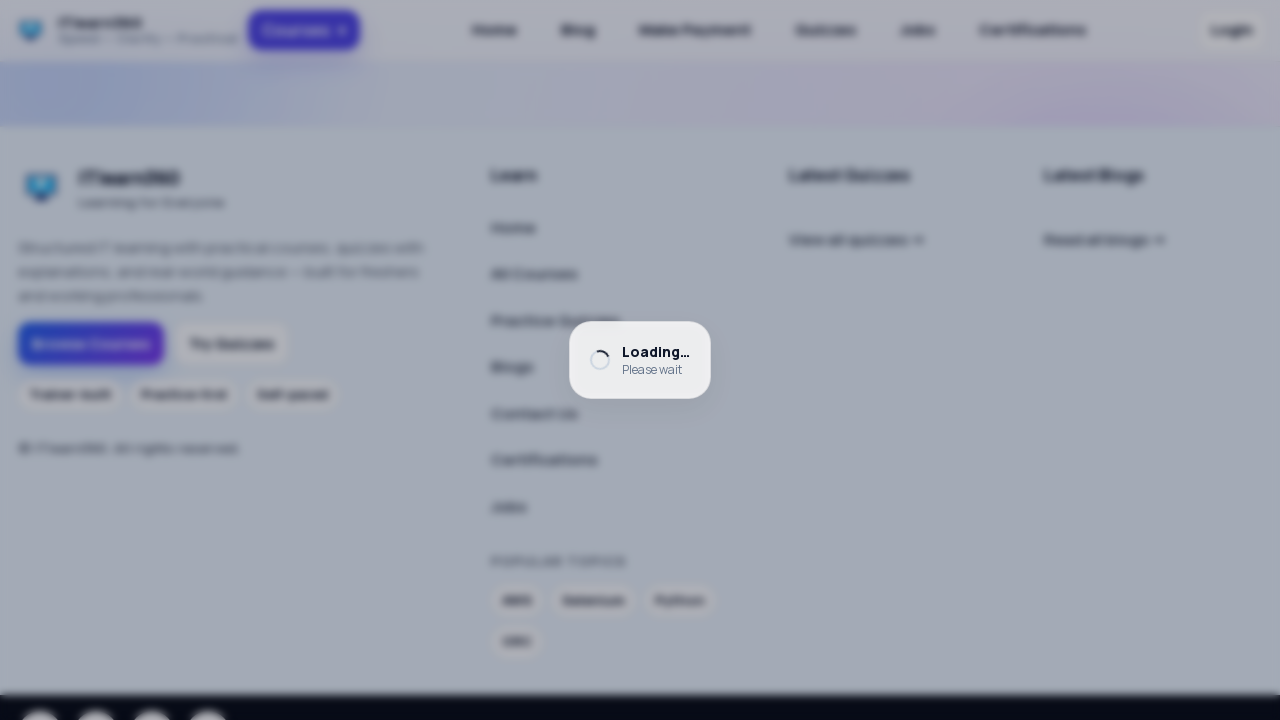

Anchor links are present on the page
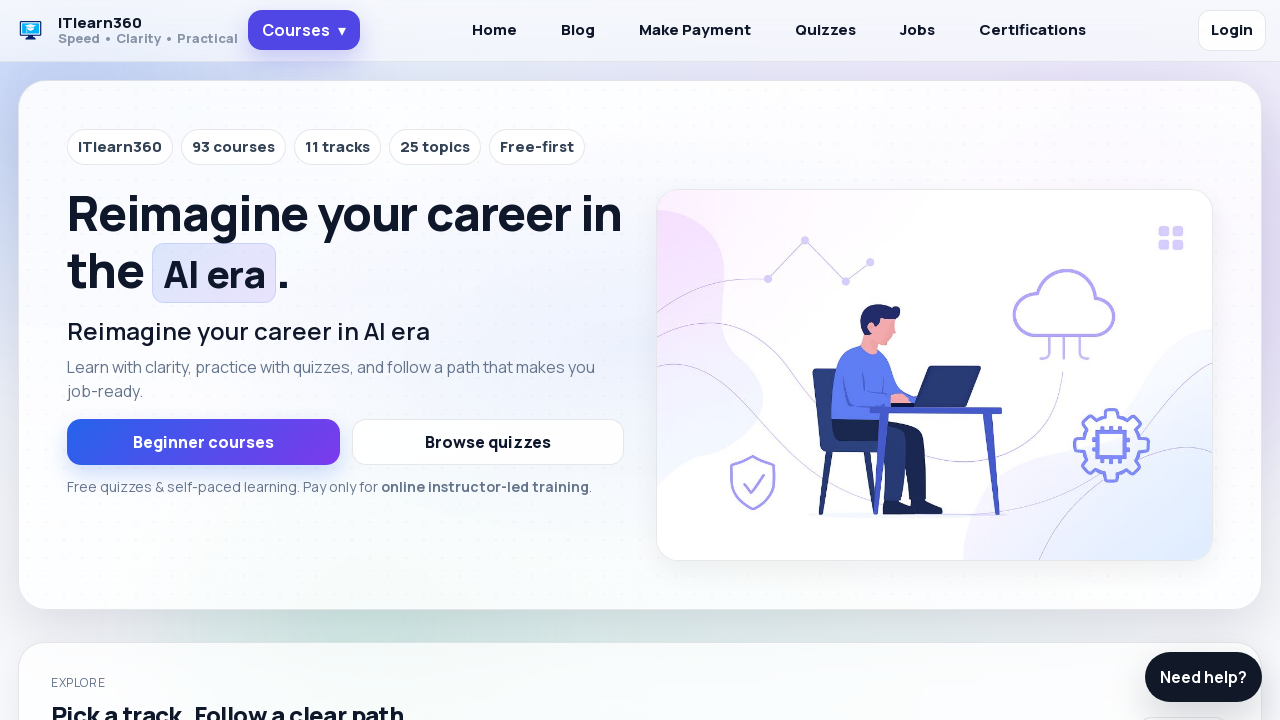

Located all anchor elements on the page
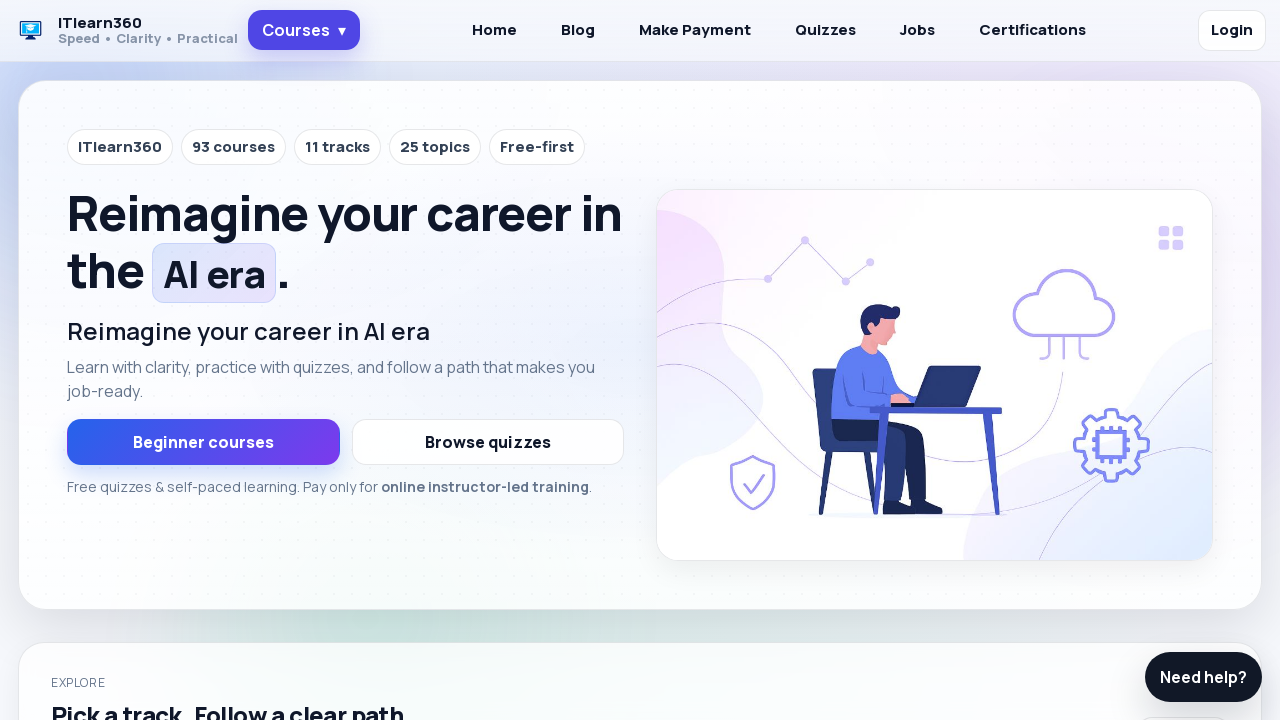

Verified that 36 anchor links are present on the page
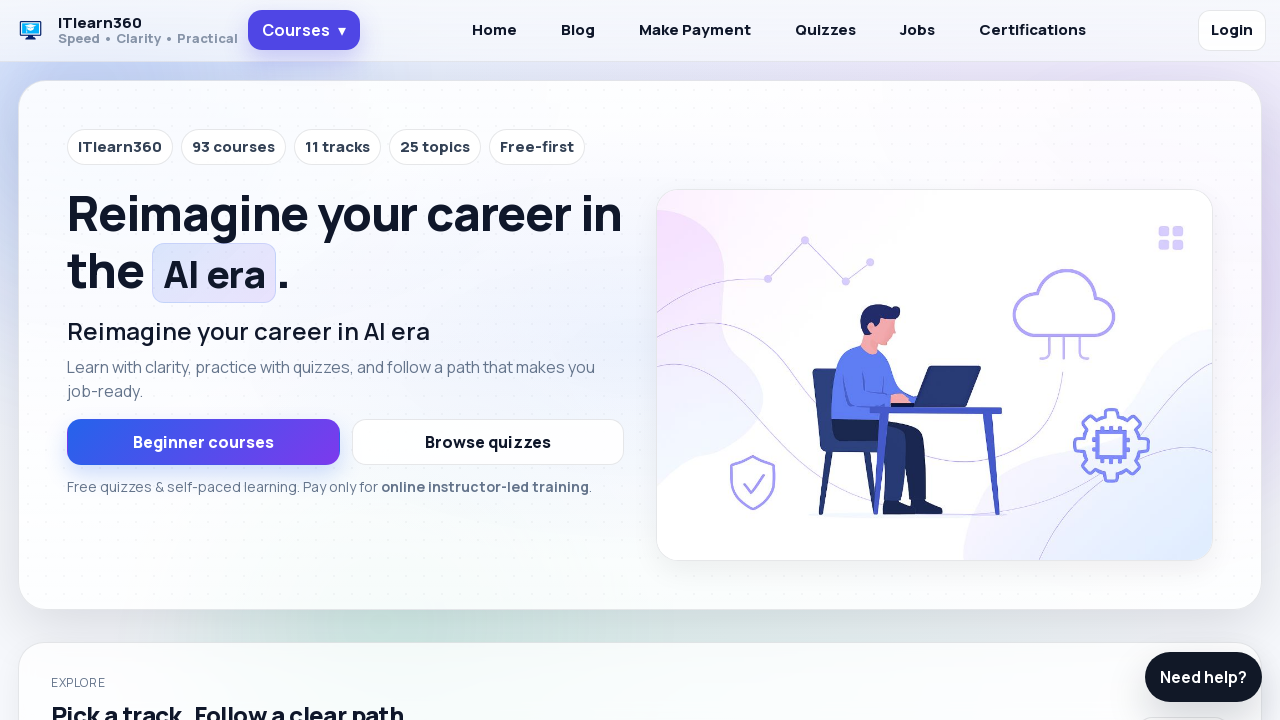

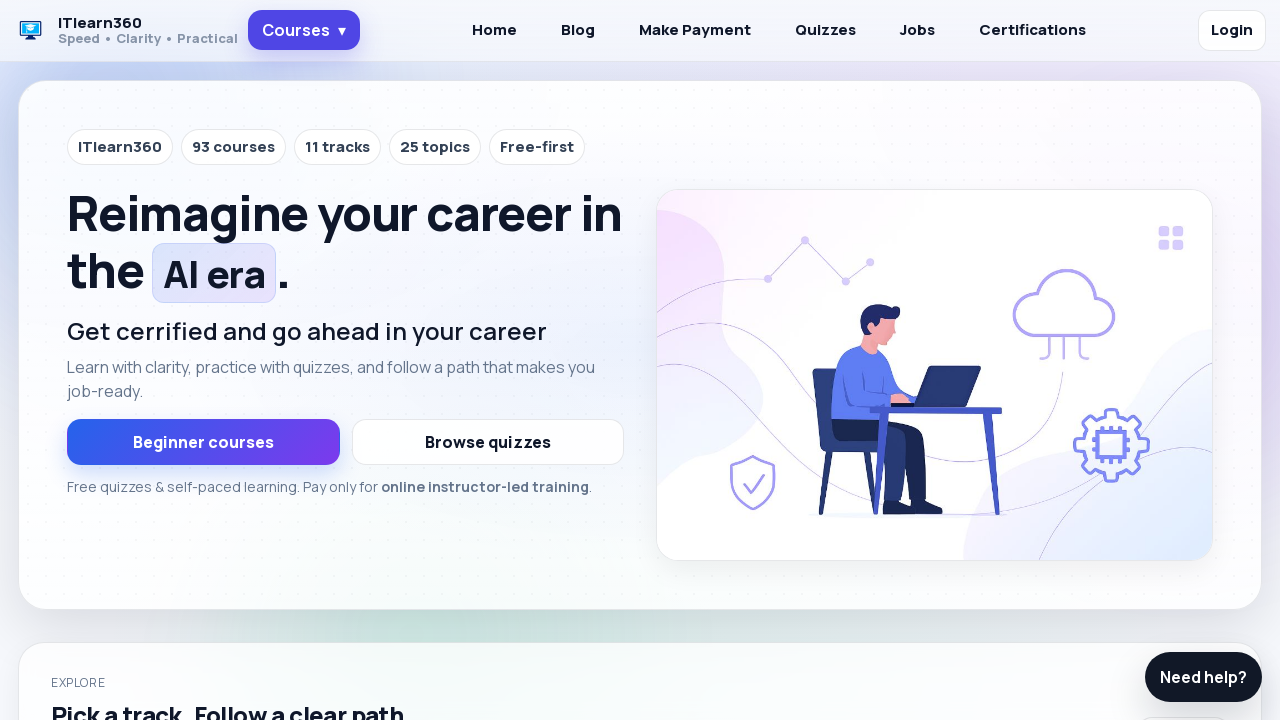